Tests alert handling by entering a name, clicking a confirm button, and dismissing the resulting alert dialog

Starting URL: https://rahulshettyacademy.com/AutomationPractice/

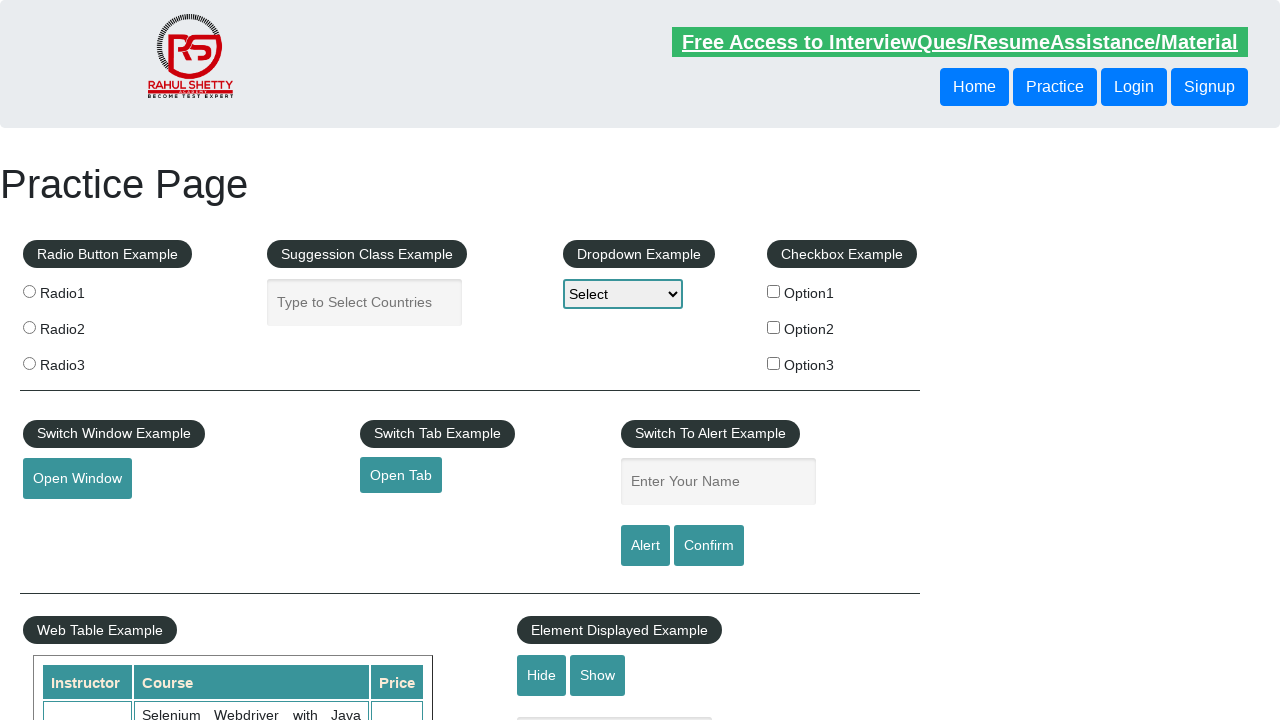

Filled name field with 'Aishwarya' on #name
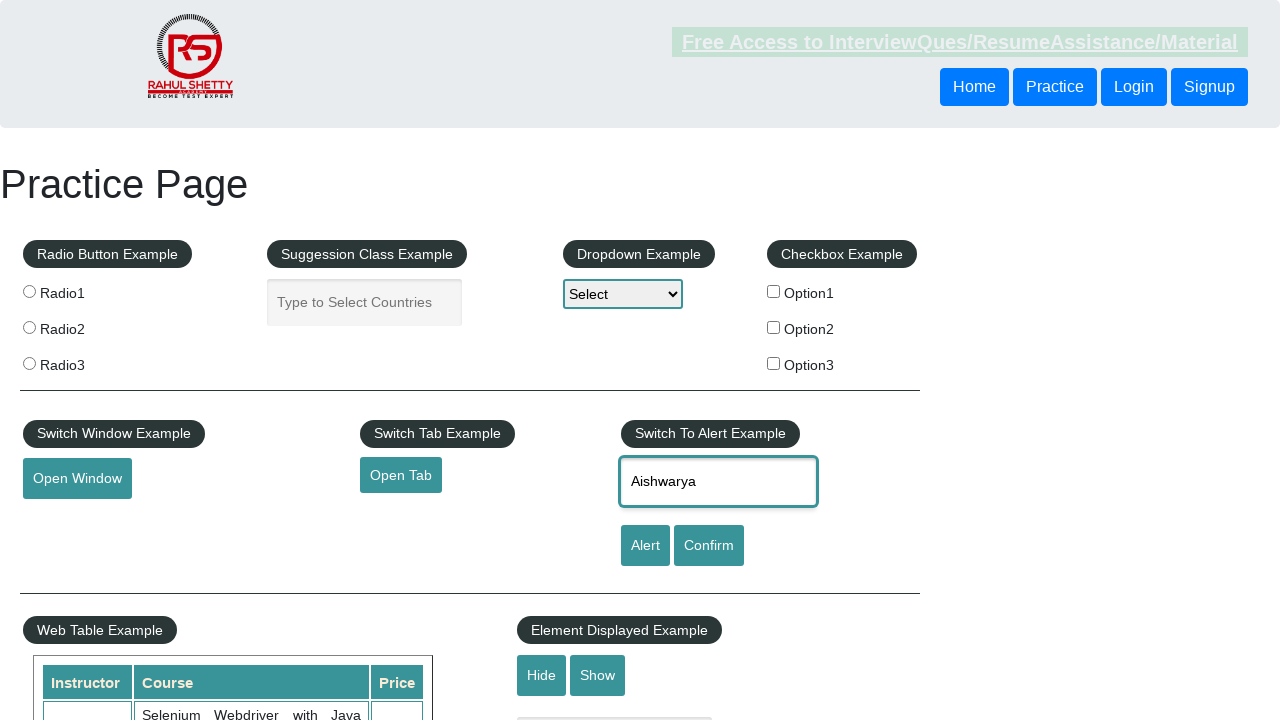

Clicked confirm button to trigger alert dialog at (709, 546) on #confirmbtn
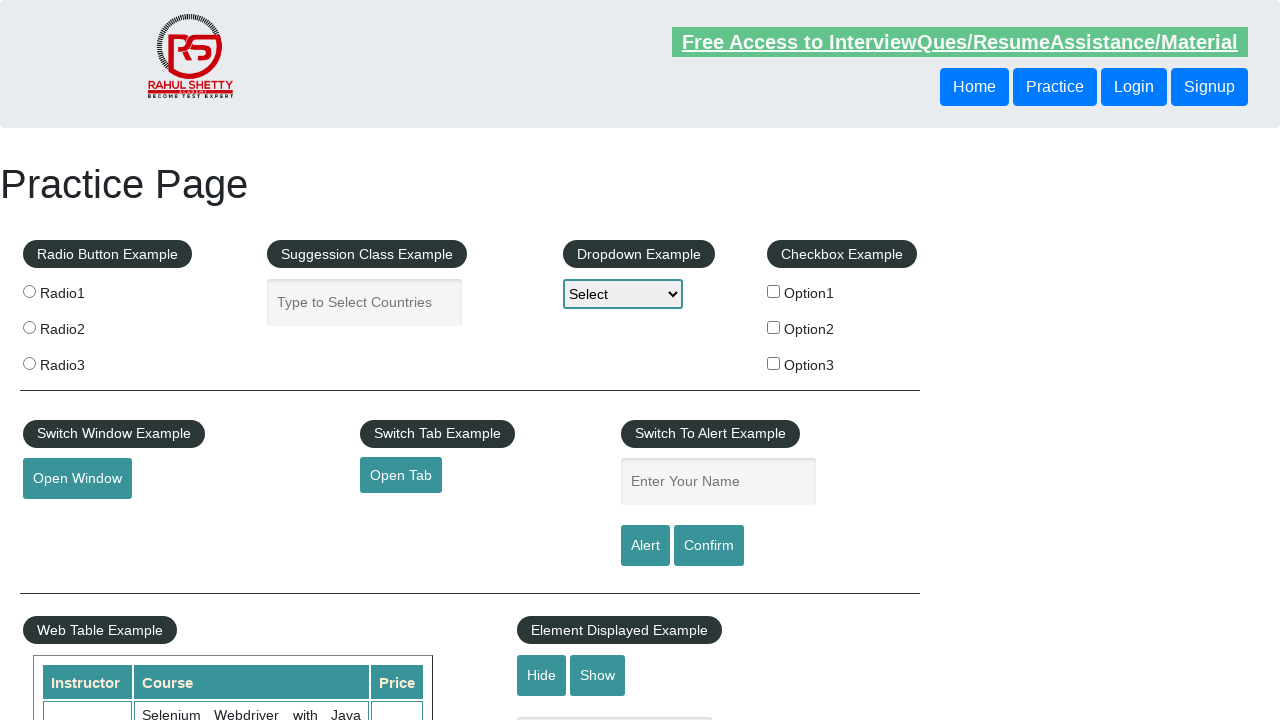

Registered dialog event handler to dismiss alerts
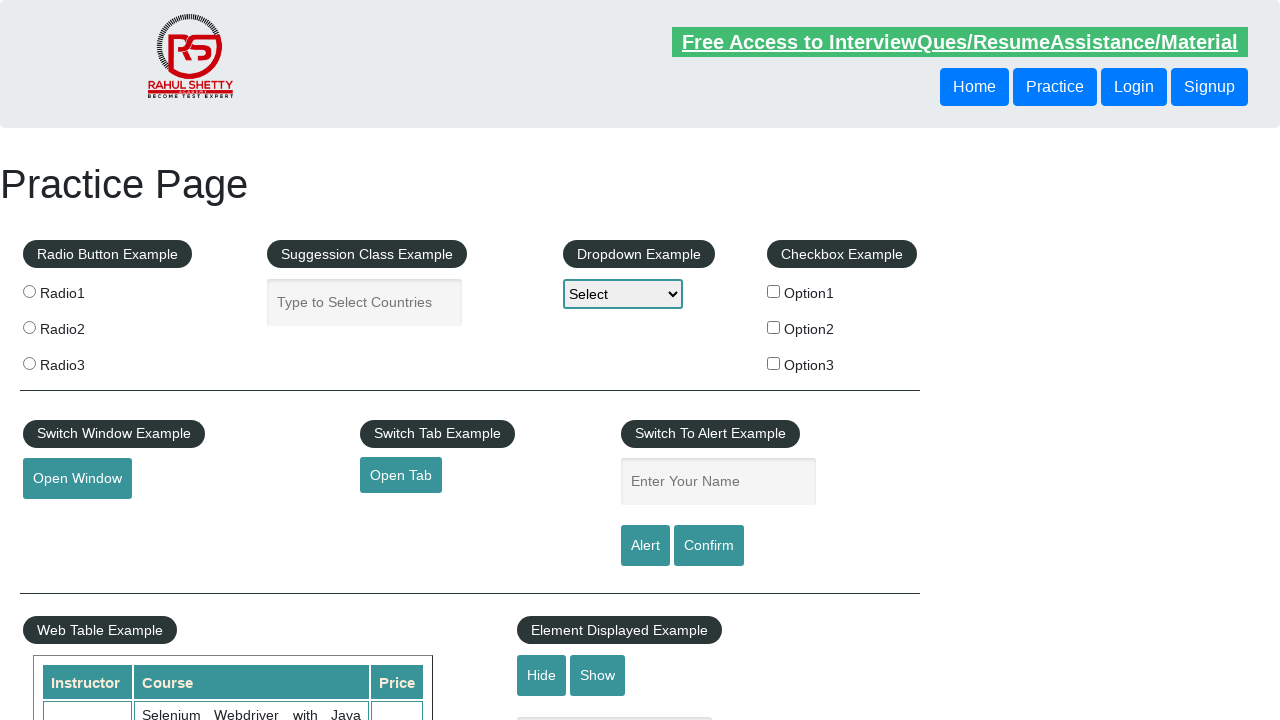

Registered one-time dialog event handler with message logging
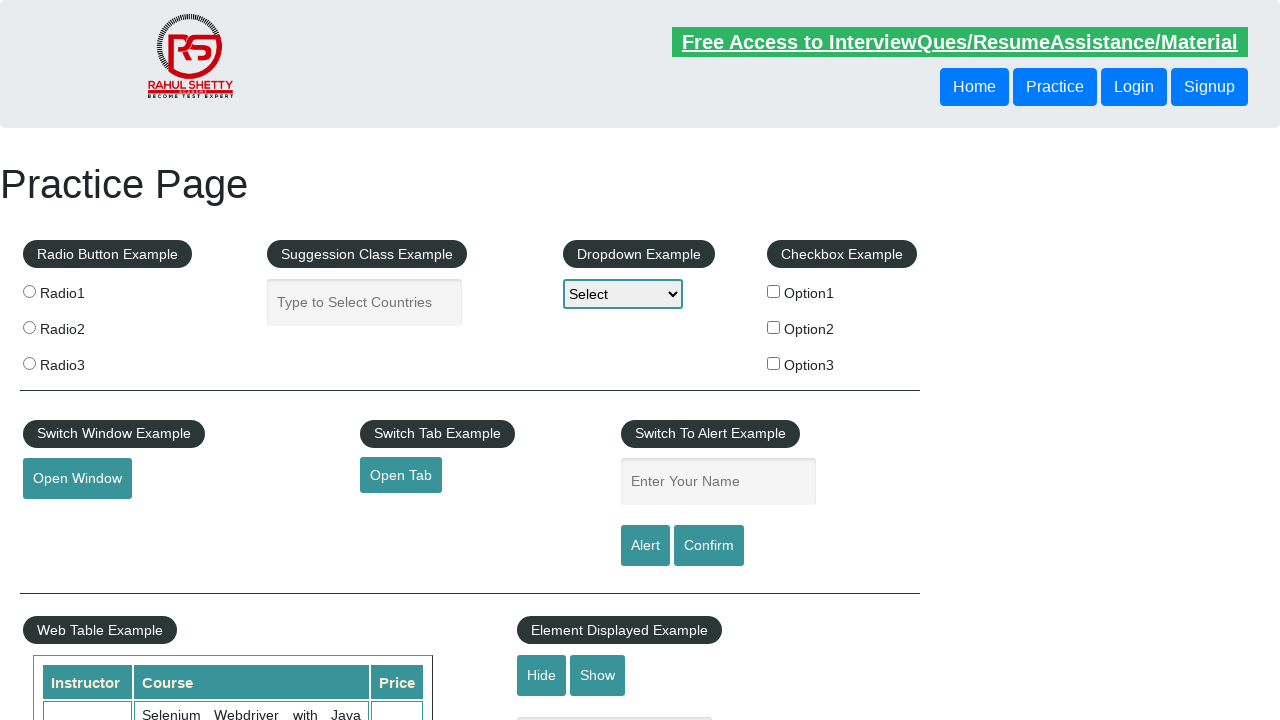

Filled name field with 'Aishwarya' again on #name
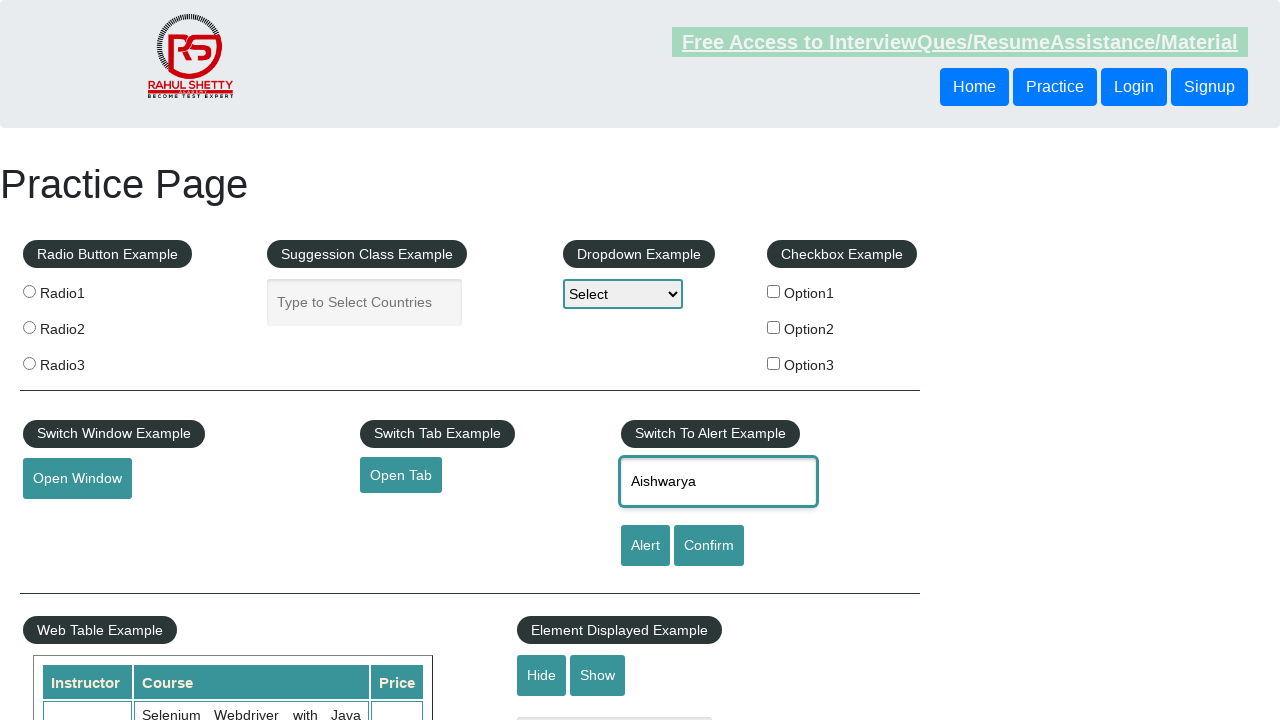

Clicked confirm button to trigger alert dialog with handler attached at (709, 546) on #confirmbtn
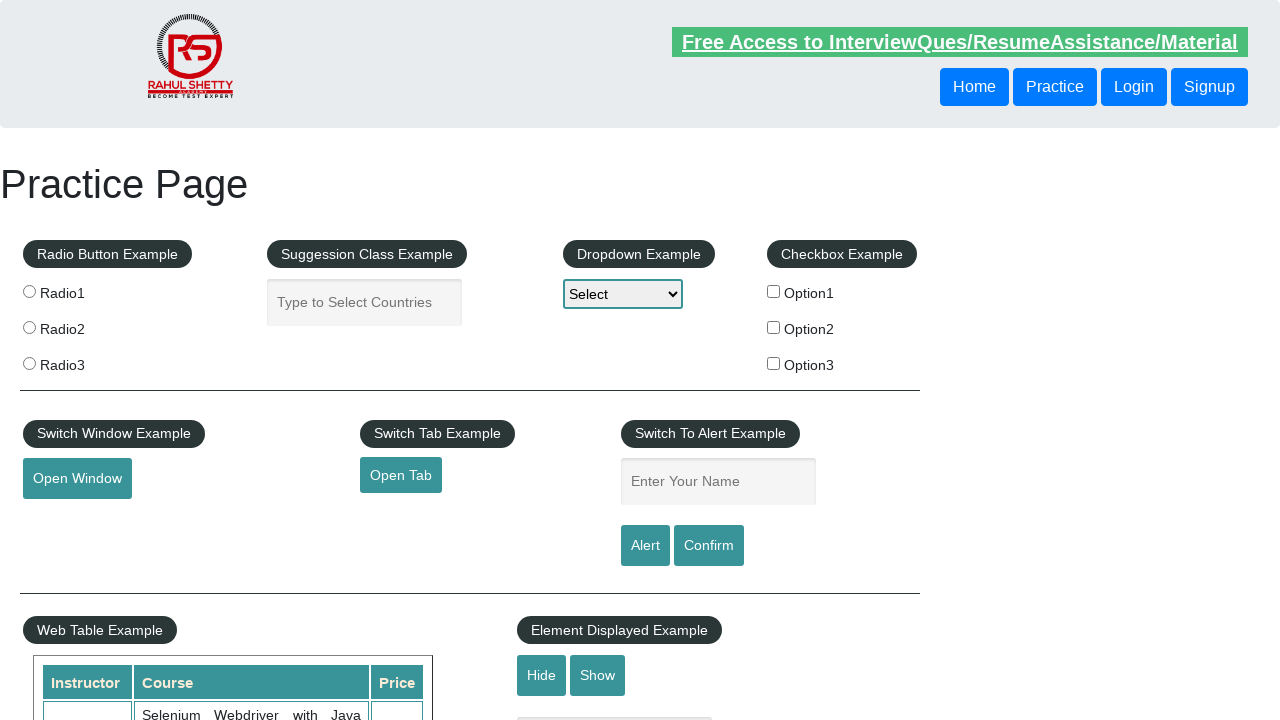

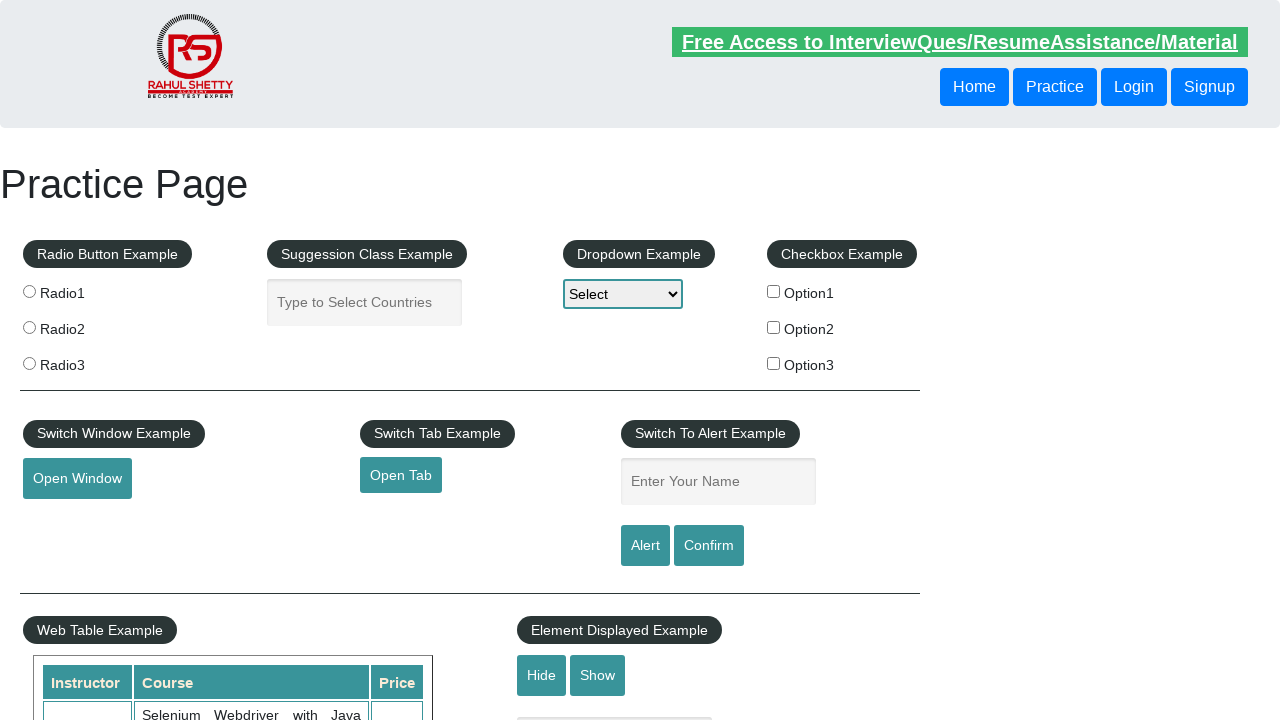